Tests the Selectable widget by clicking on selectable items in the demo, then clicking through example links in the sidebar.

Starting URL: https://jqueryui.com/

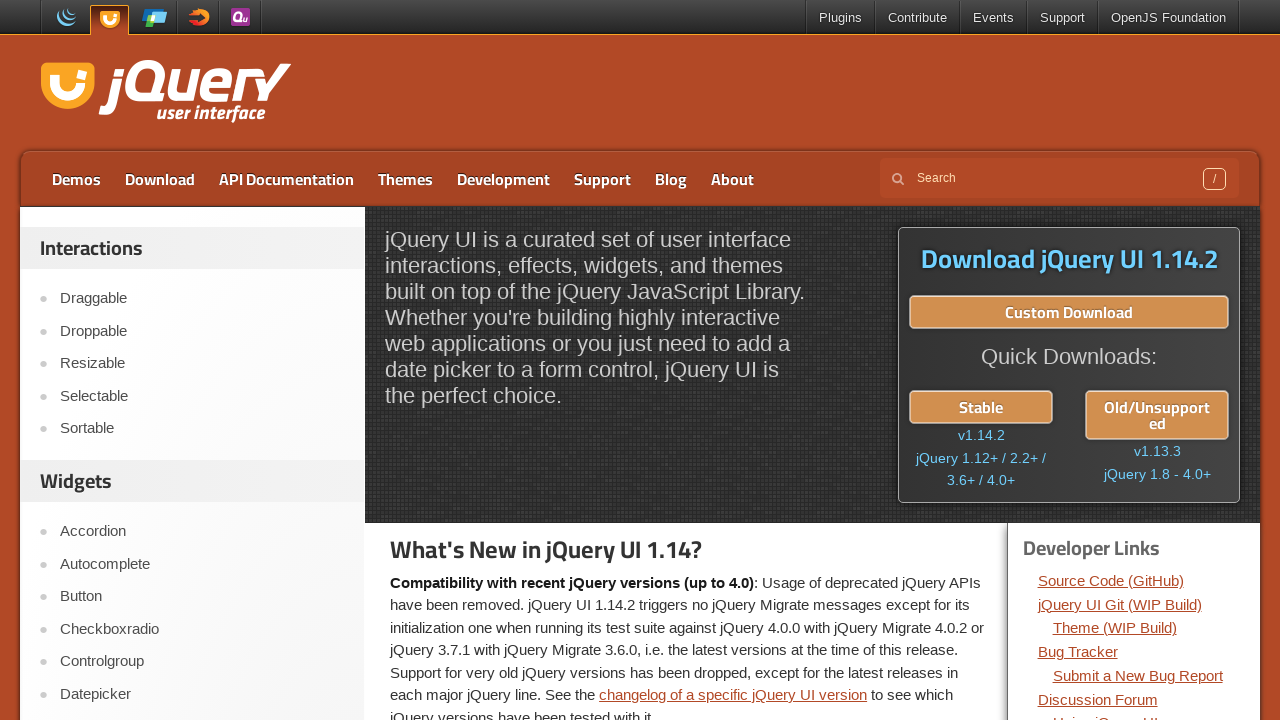

Clicked on Selectable link in navigation at (202, 396) on a:text('Selectable')
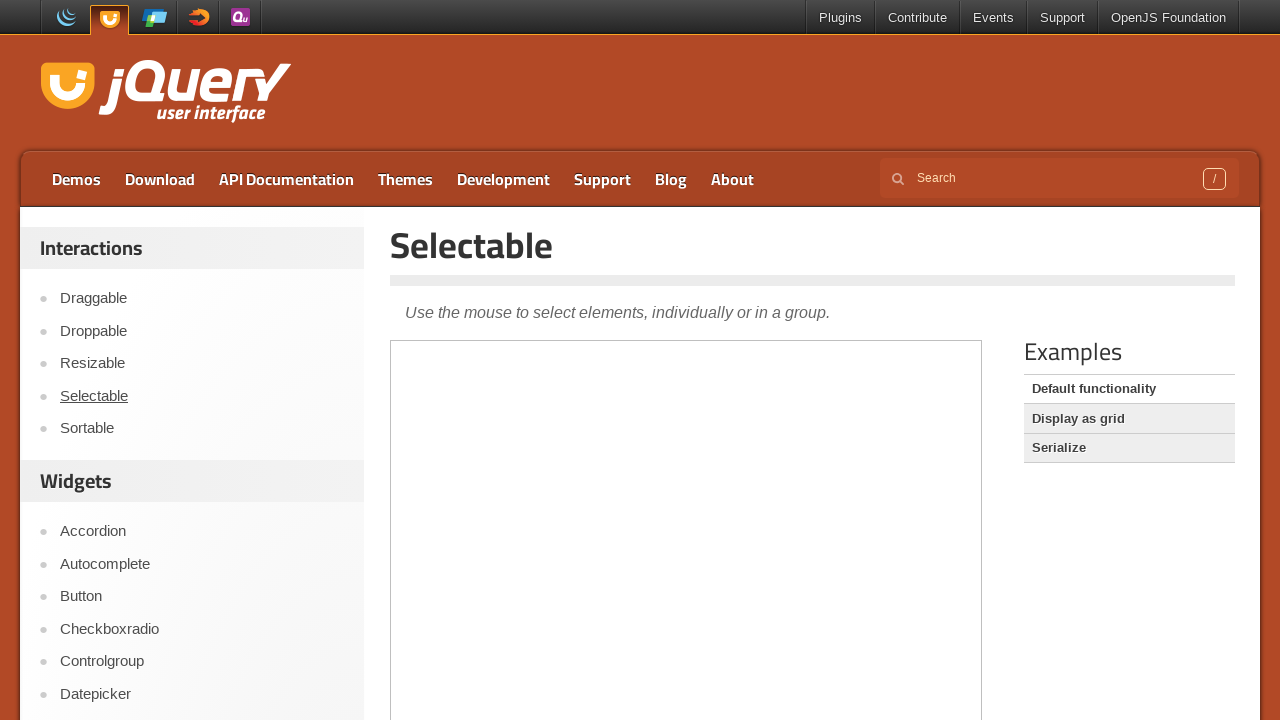

Selectable title loaded and verified
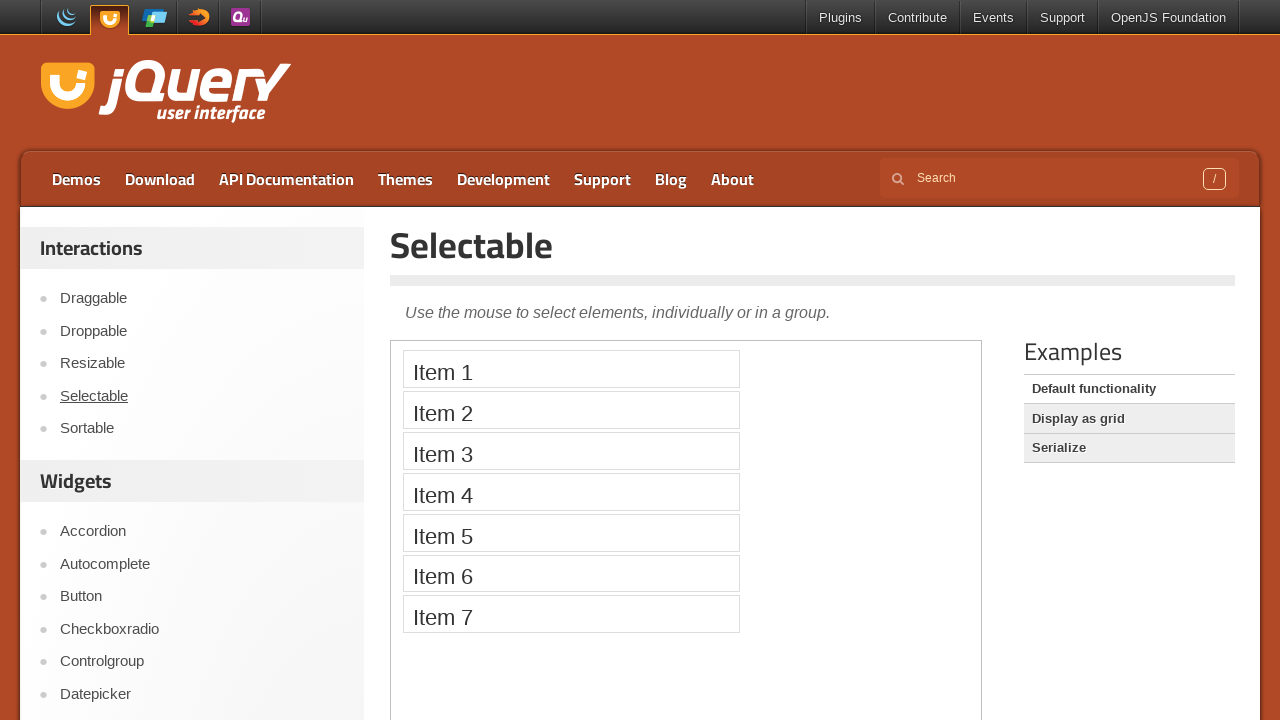

Switched to demo iframe
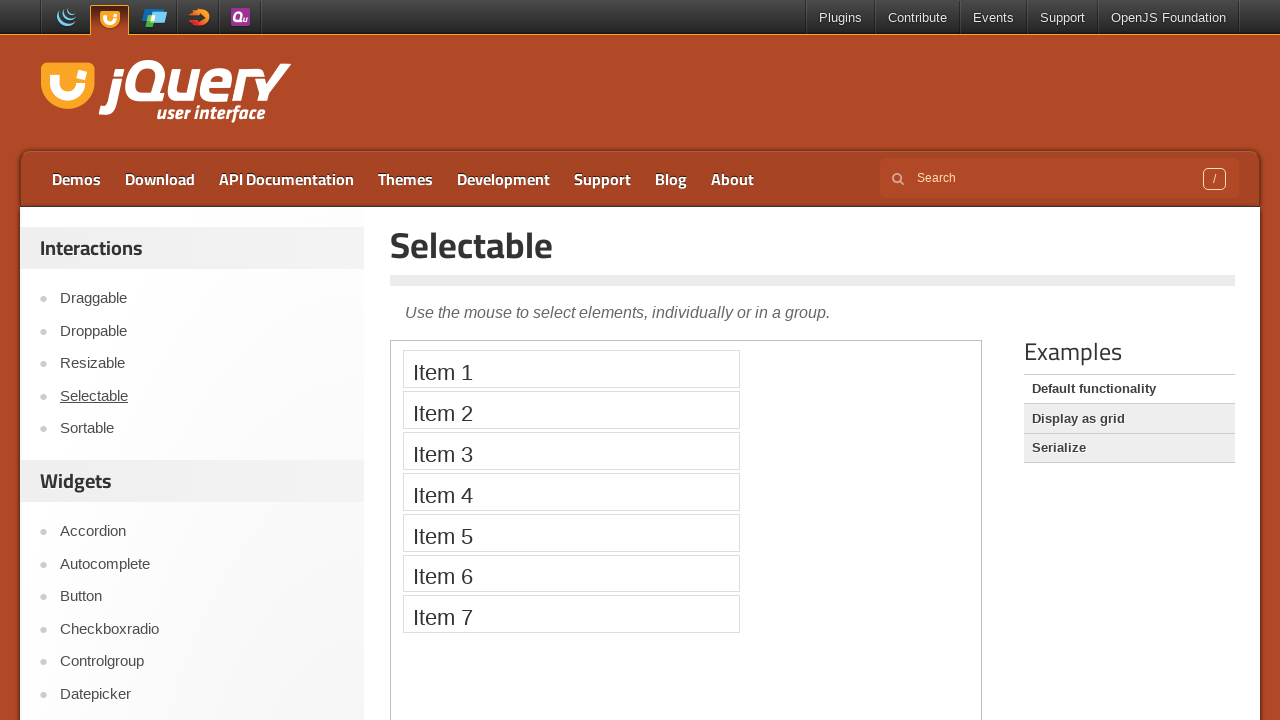

Clicked on selectable item 1 of 7 at (571, 369) on iframe.demo-frame >> nth=0 >> internal:control=enter-frame >> li.ui-widget-conte
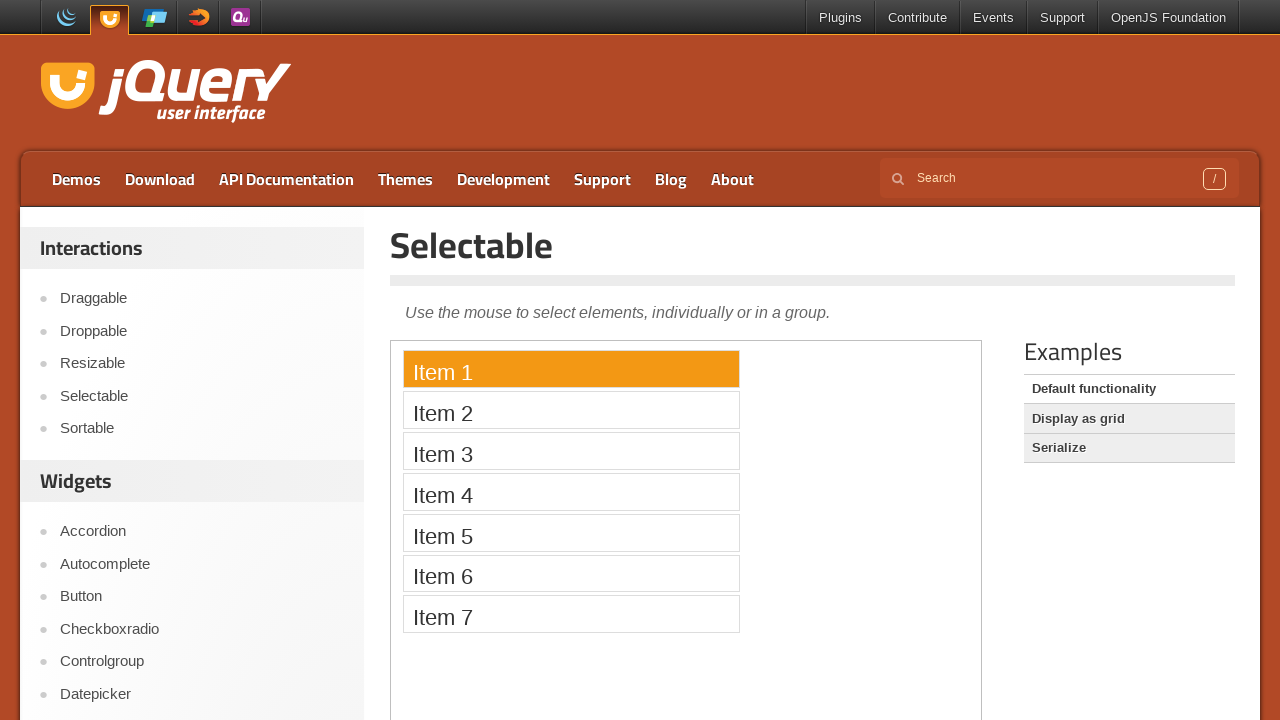

Waited 500ms after clicking selectable item 1
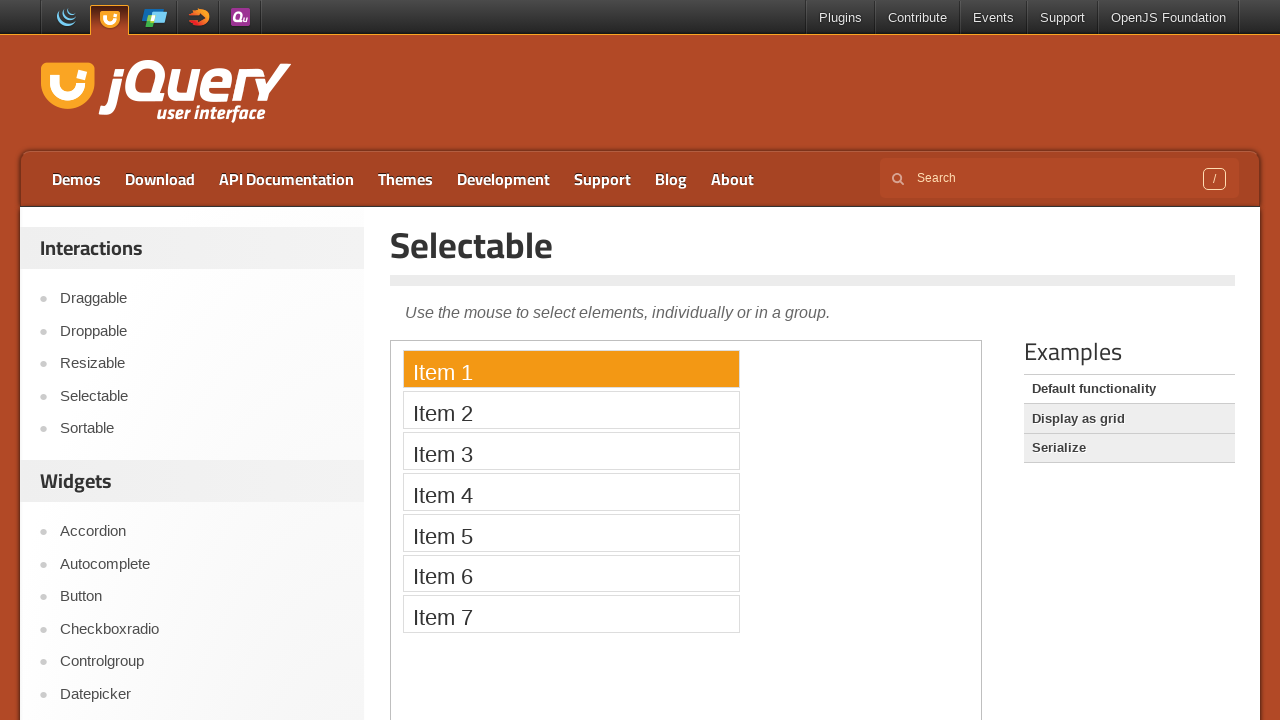

Clicked on selectable item 2 of 7 at (571, 410) on iframe.demo-frame >> nth=0 >> internal:control=enter-frame >> li.ui-widget-conte
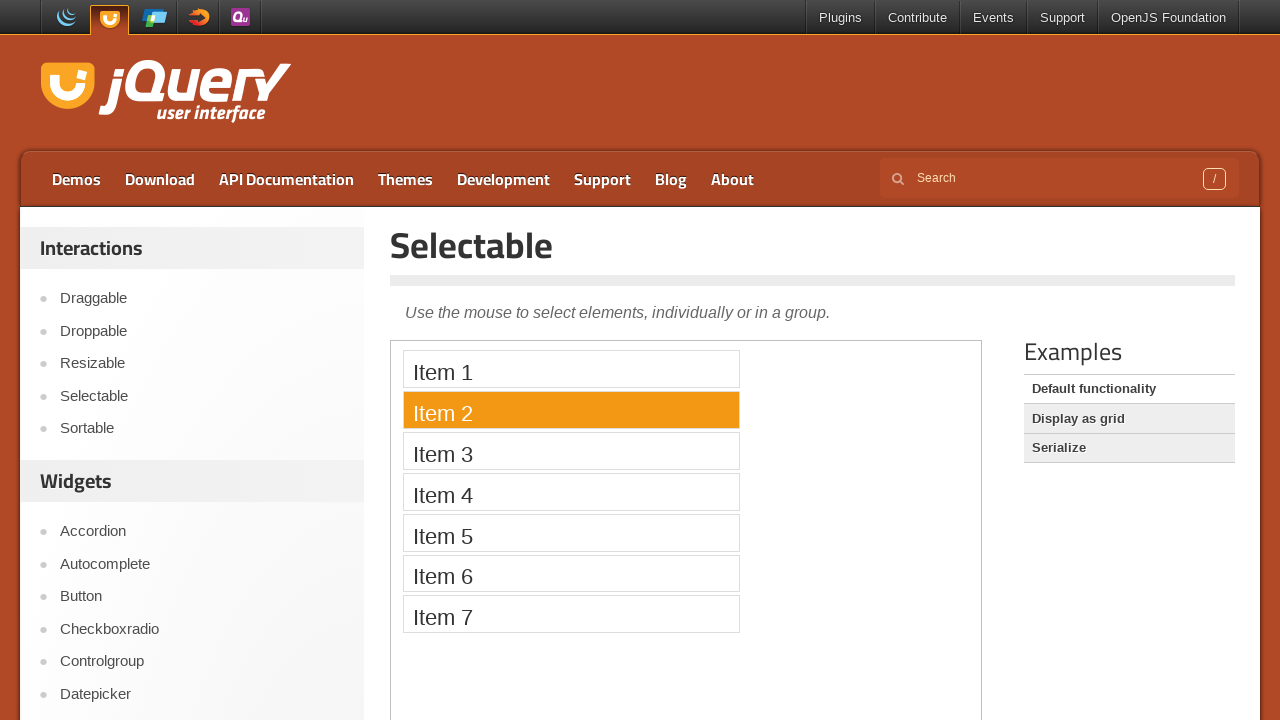

Waited 500ms after clicking selectable item 2
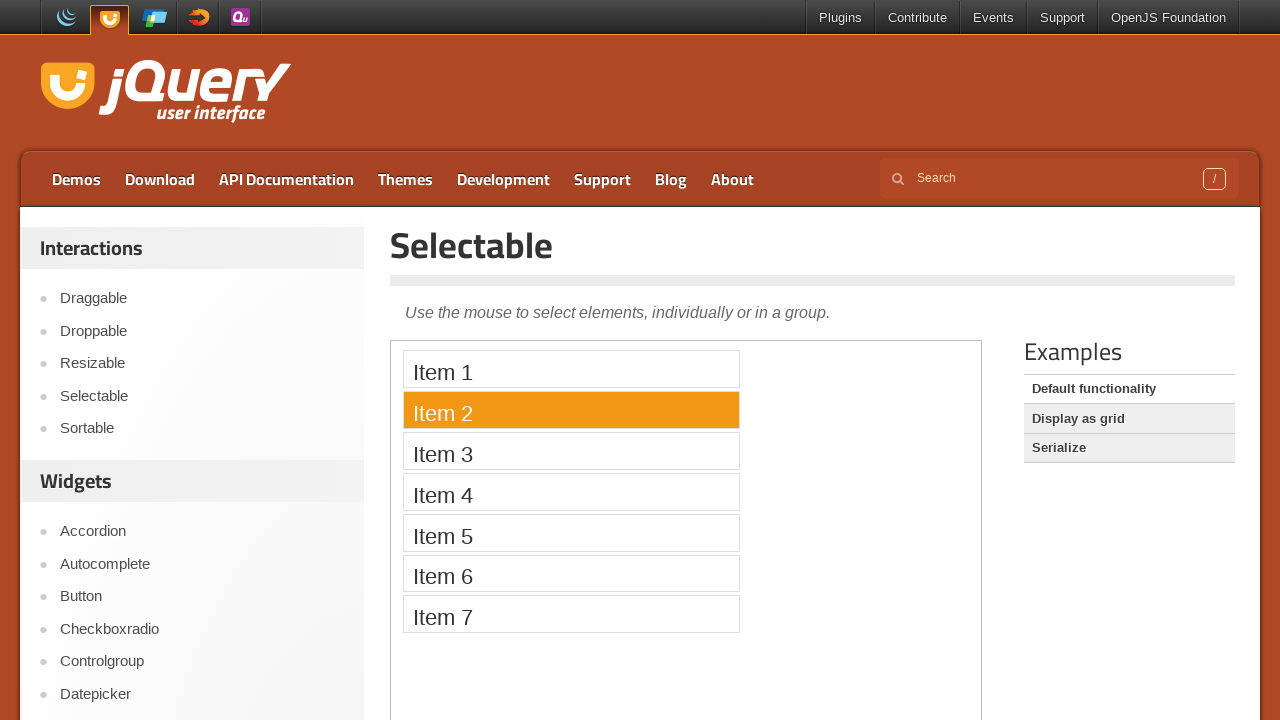

Clicked on selectable item 3 of 7 at (571, 451) on iframe.demo-frame >> nth=0 >> internal:control=enter-frame >> li.ui-widget-conte
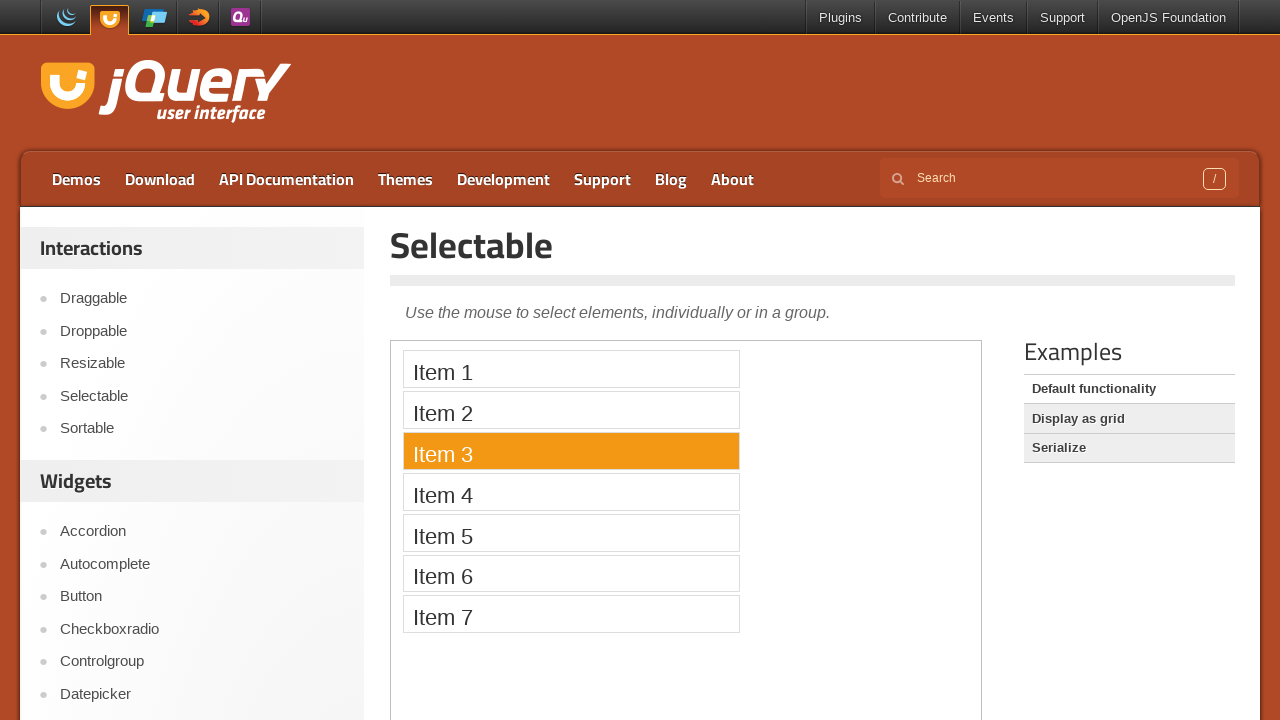

Waited 500ms after clicking selectable item 3
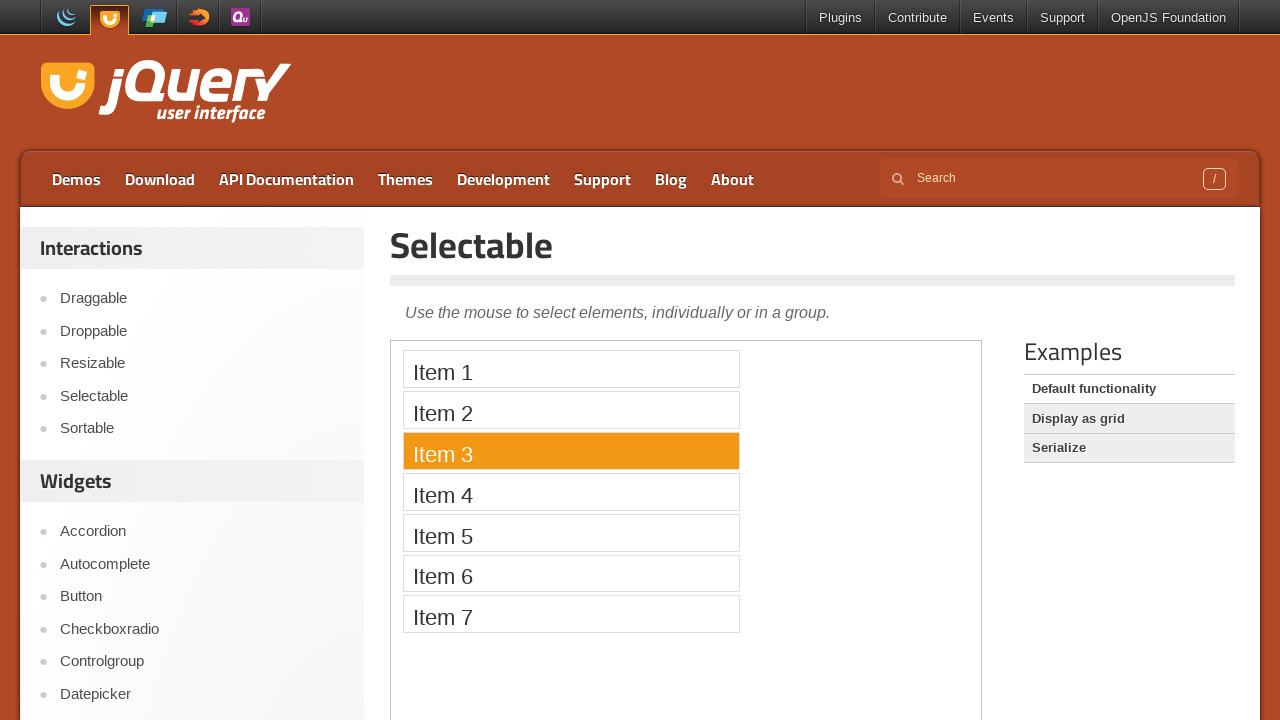

Clicked on selectable item 4 of 7 at (571, 492) on iframe.demo-frame >> nth=0 >> internal:control=enter-frame >> li.ui-widget-conte
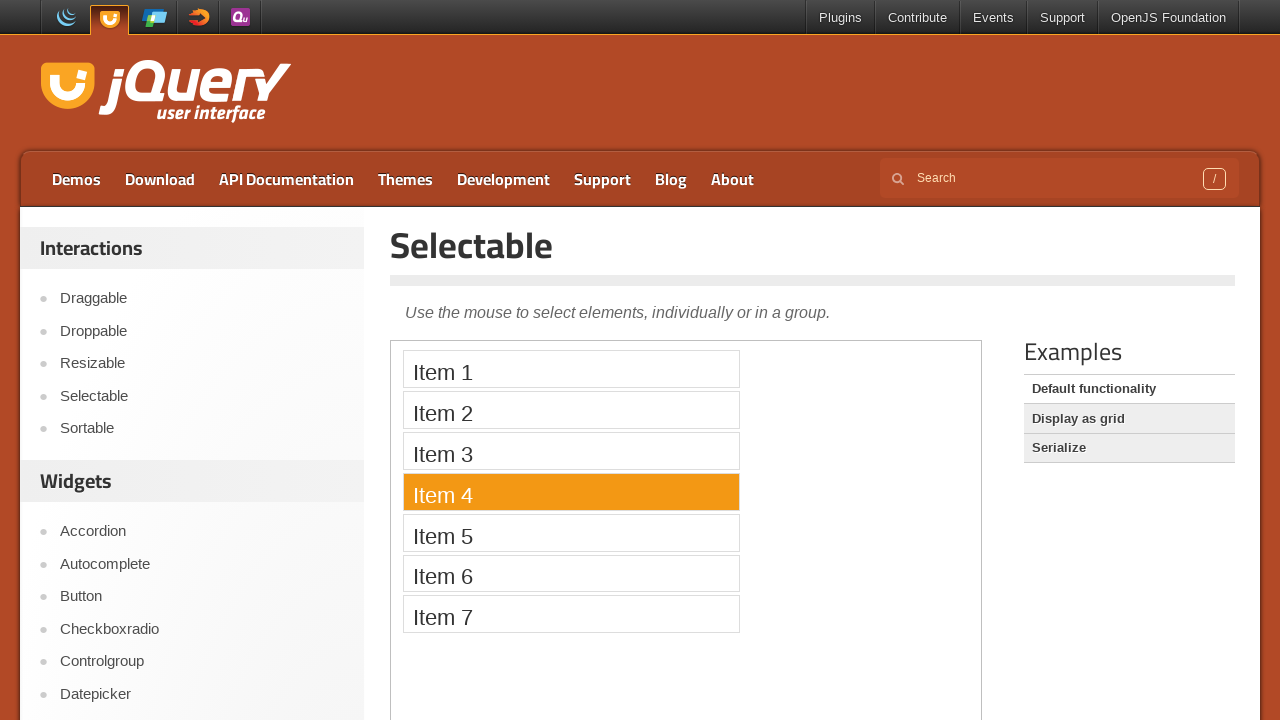

Waited 500ms after clicking selectable item 4
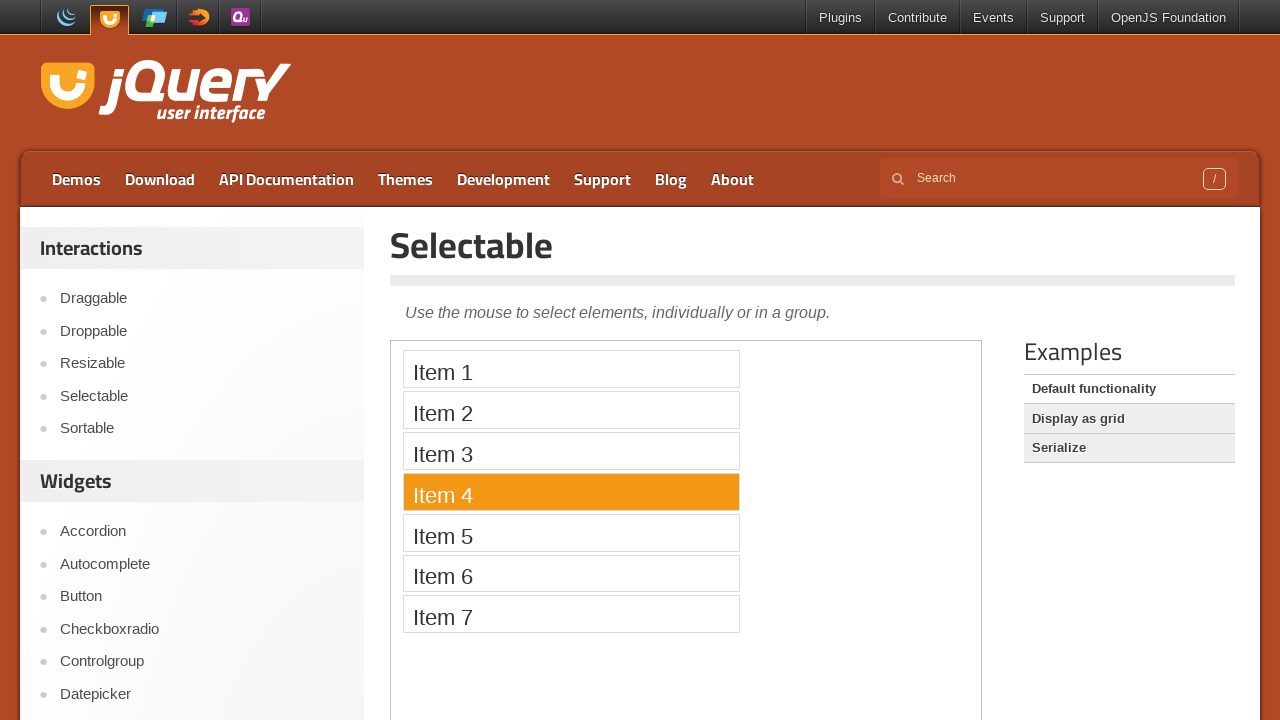

Clicked on selectable item 5 of 7 at (571, 532) on iframe.demo-frame >> nth=0 >> internal:control=enter-frame >> li.ui-widget-conte
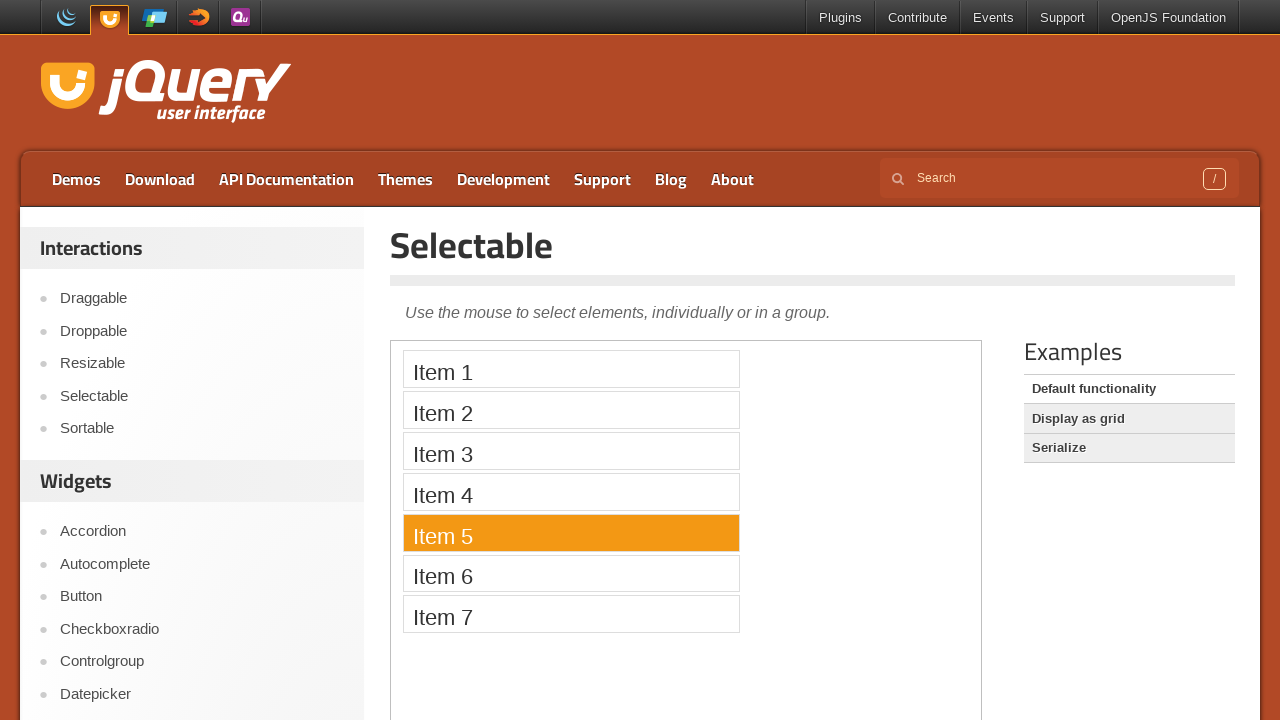

Waited 500ms after clicking selectable item 5
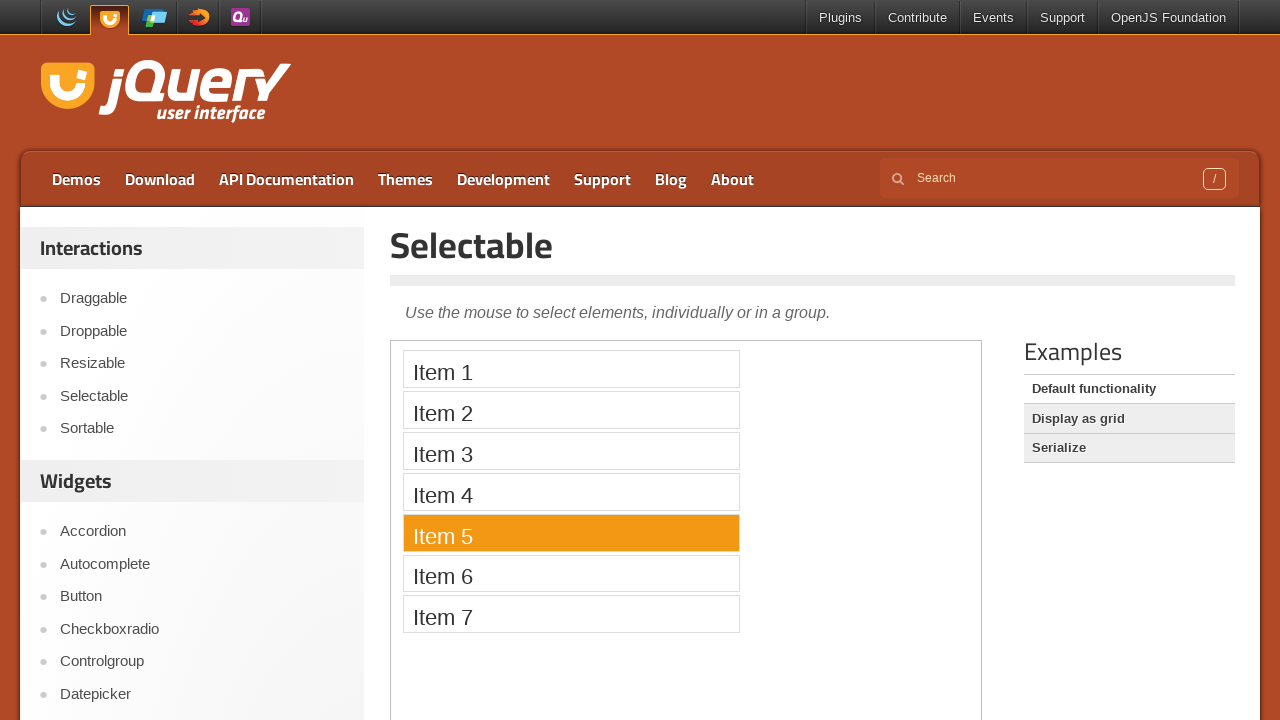

Clicked on selectable item 6 of 7 at (571, 573) on iframe.demo-frame >> nth=0 >> internal:control=enter-frame >> li.ui-widget-conte
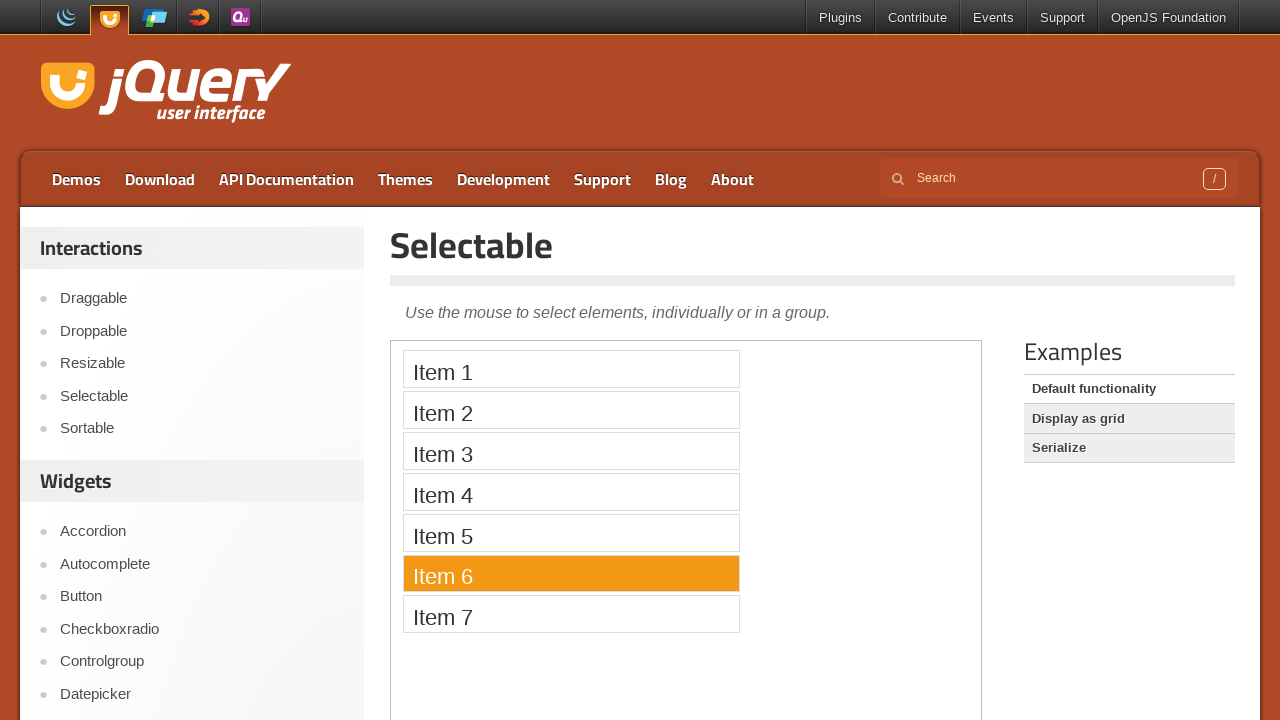

Waited 500ms after clicking selectable item 6
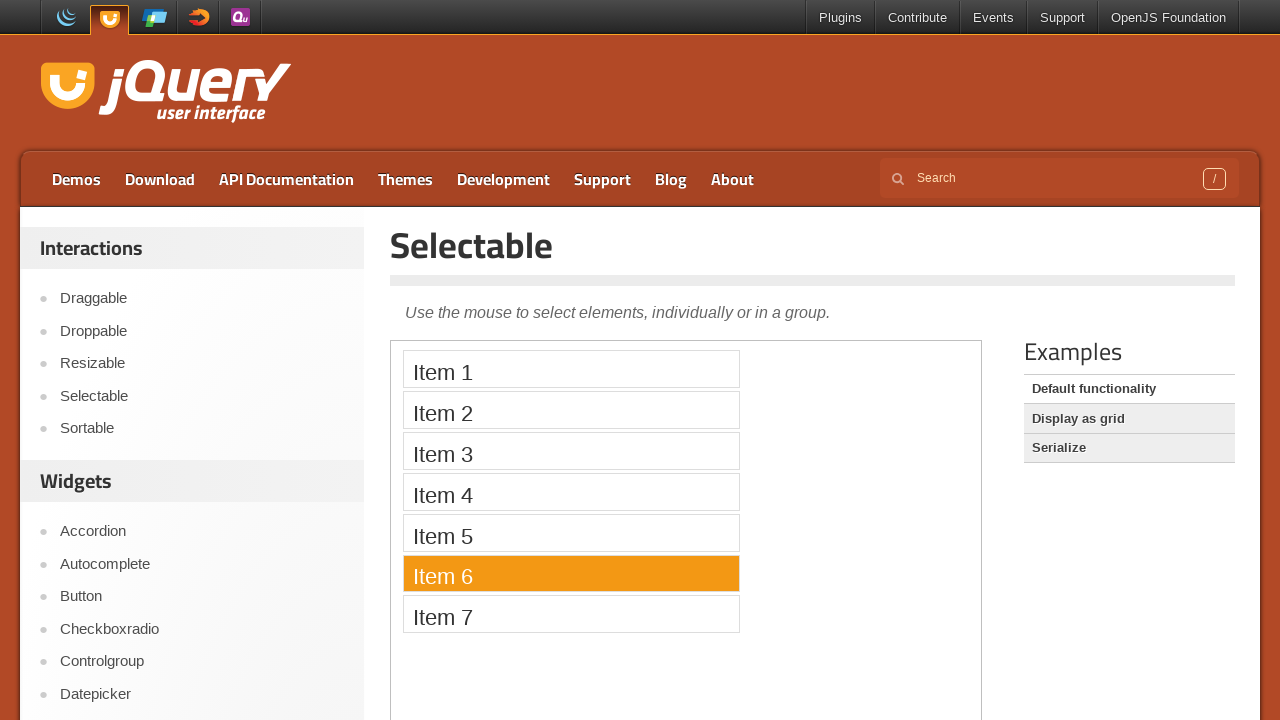

Clicked on selectable item 7 of 7 at (571, 614) on iframe.demo-frame >> nth=0 >> internal:control=enter-frame >> li.ui-widget-conte
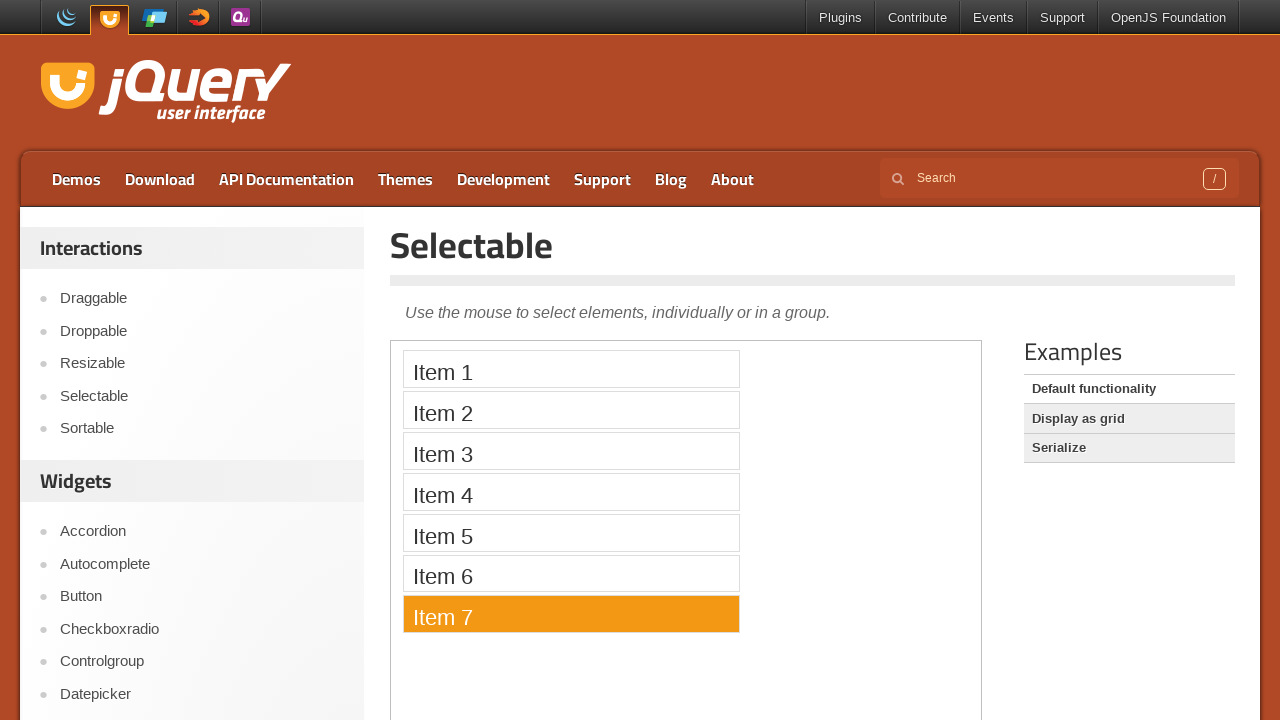

Waited 500ms after clicking selectable item 7
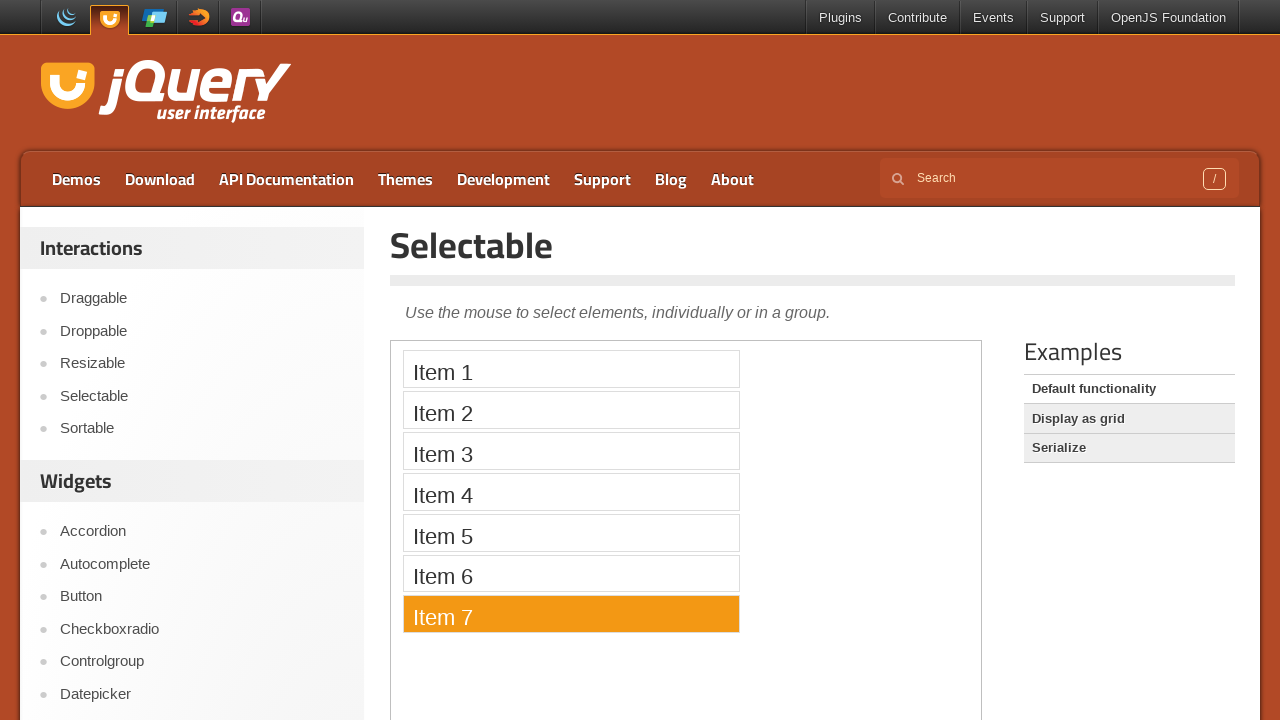

Clicked on example link 1 of 3 in sidebar at (1129, 390) on div.demo-list ul li >> nth=0
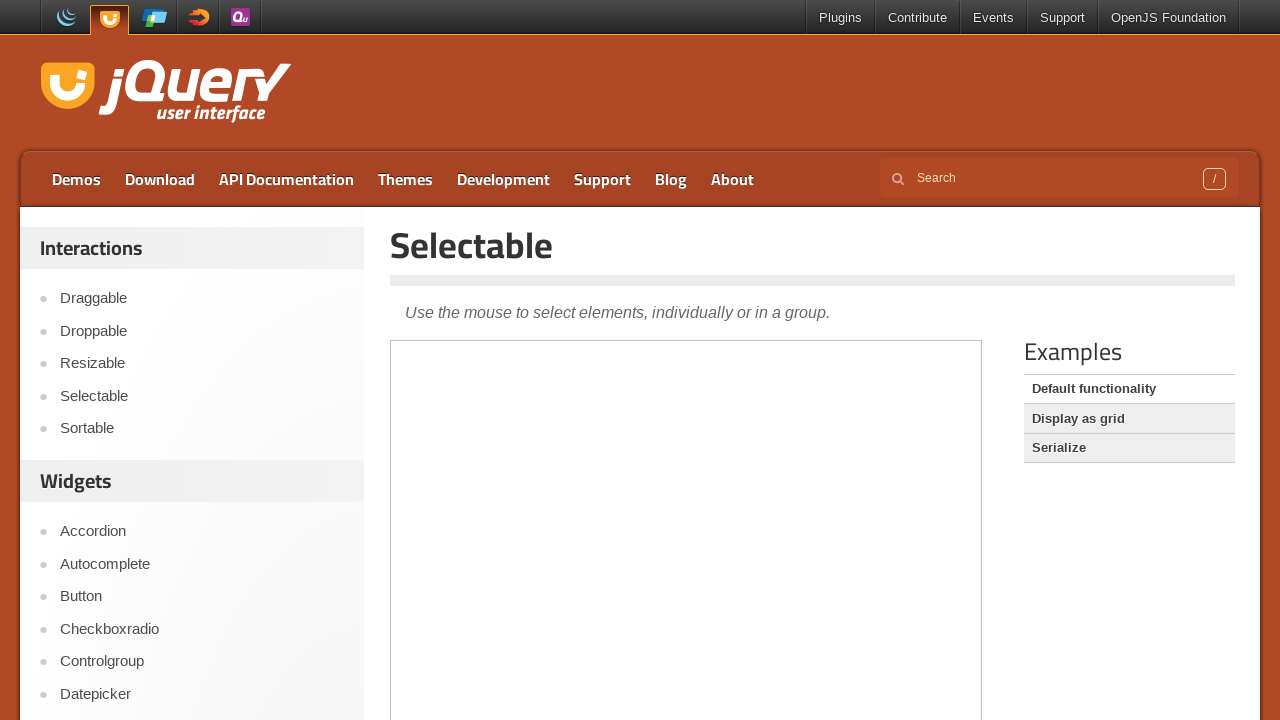

Waited 300ms after clicking example link 1
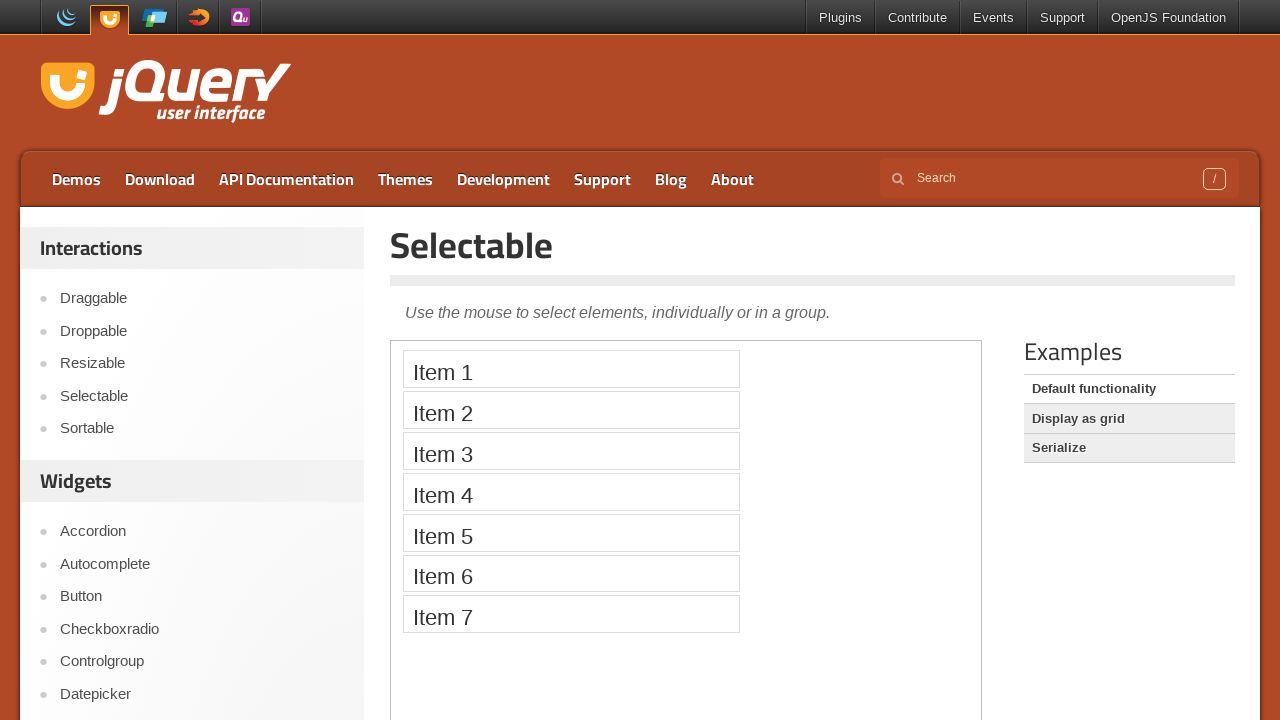

Clicked on example link 2 of 3 in sidebar at (1129, 419) on div.demo-list ul li >> nth=1
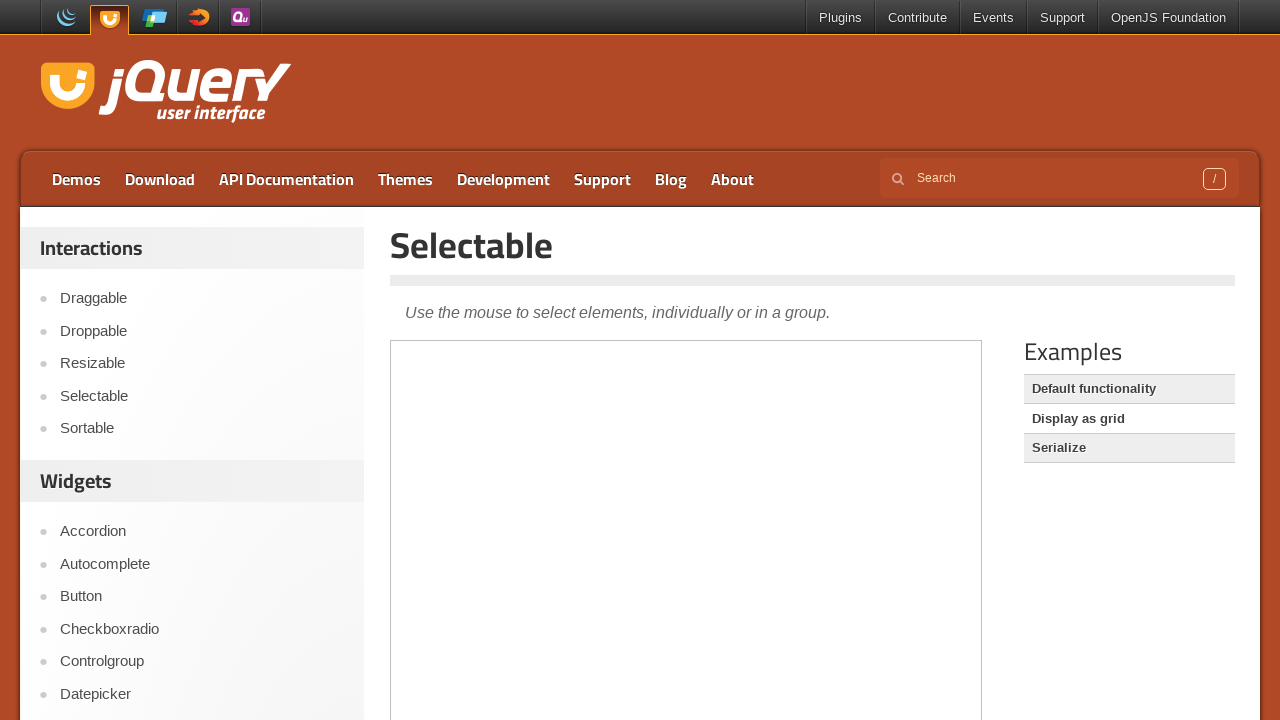

Waited 300ms after clicking example link 2
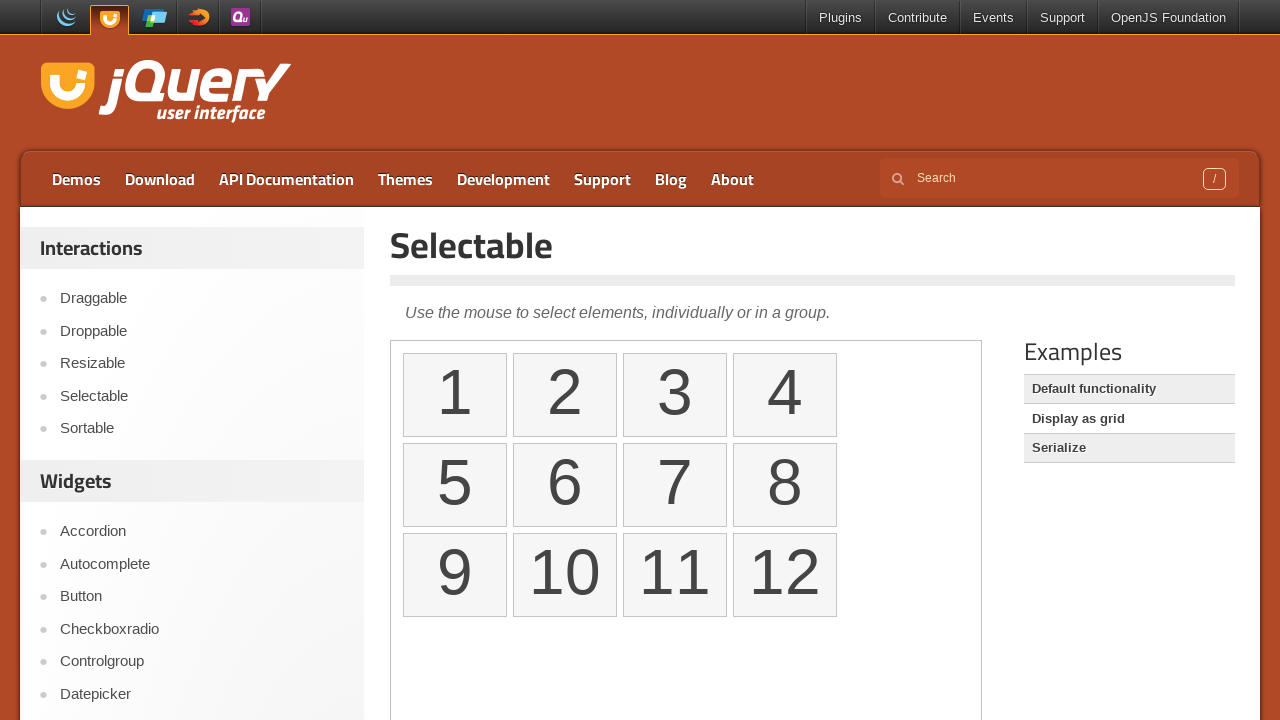

Clicked on example link 3 of 3 in sidebar at (1129, 448) on div.demo-list ul li >> nth=2
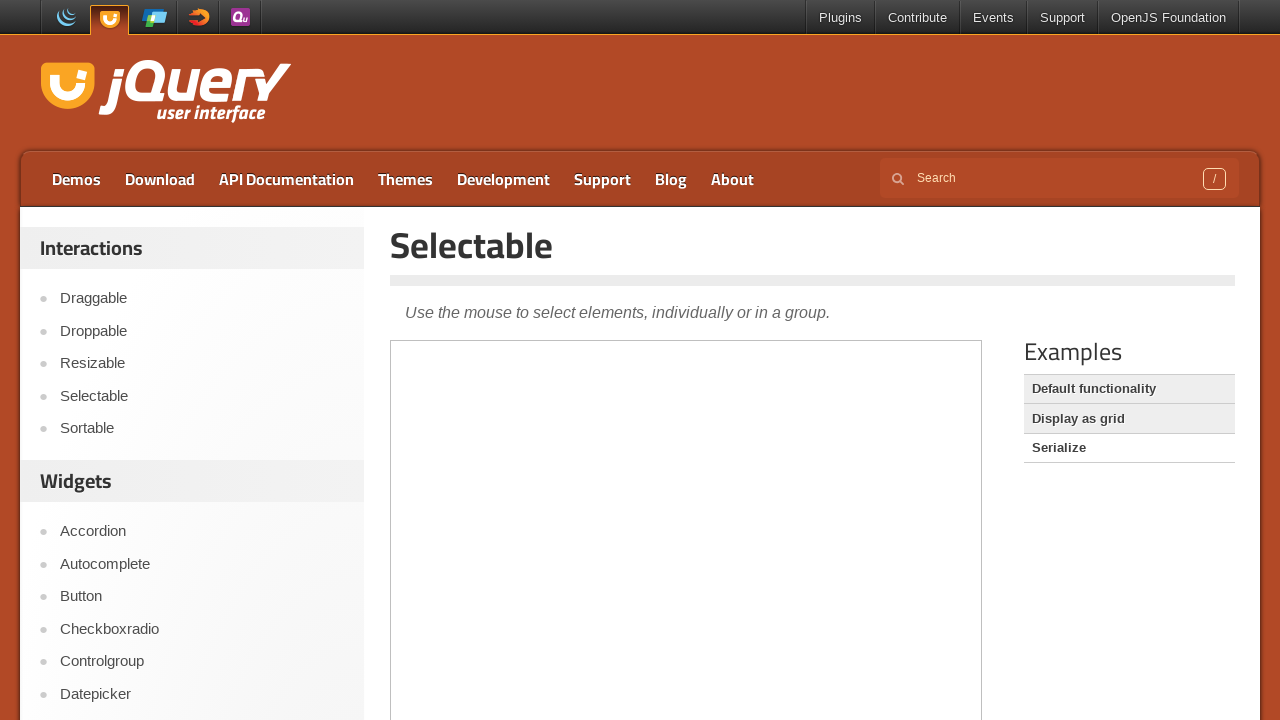

Waited 300ms after clicking example link 3
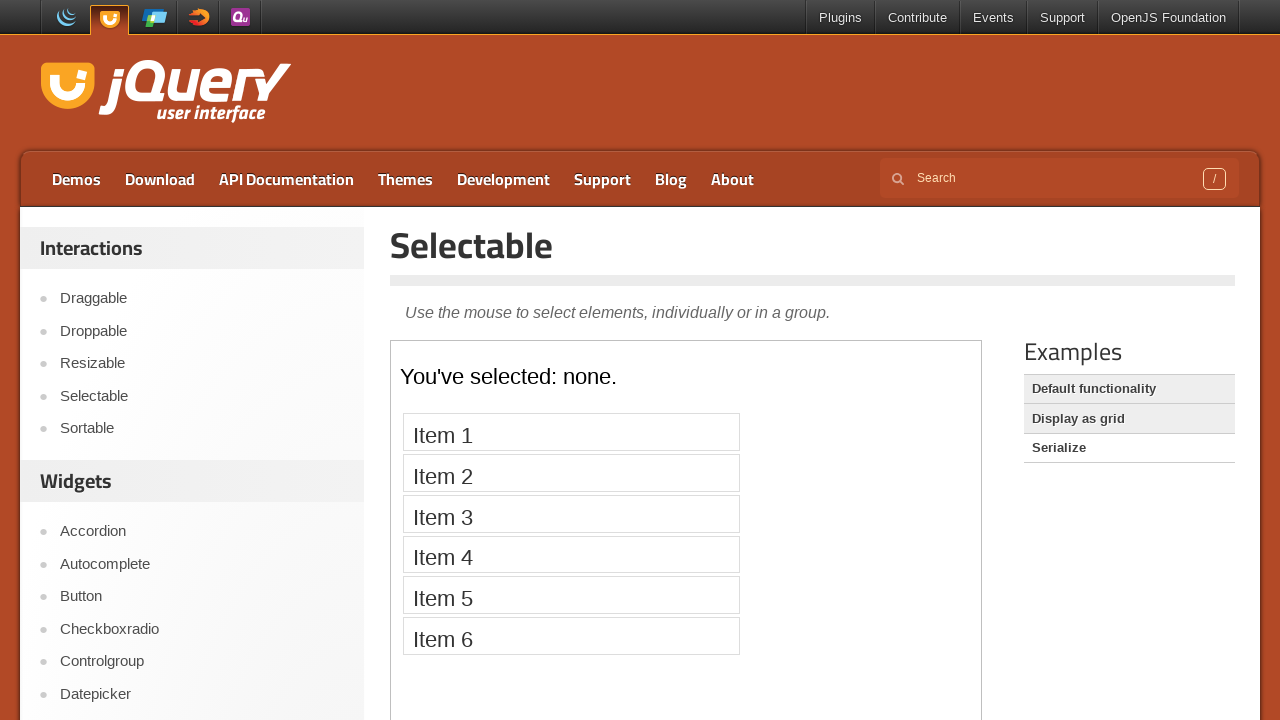

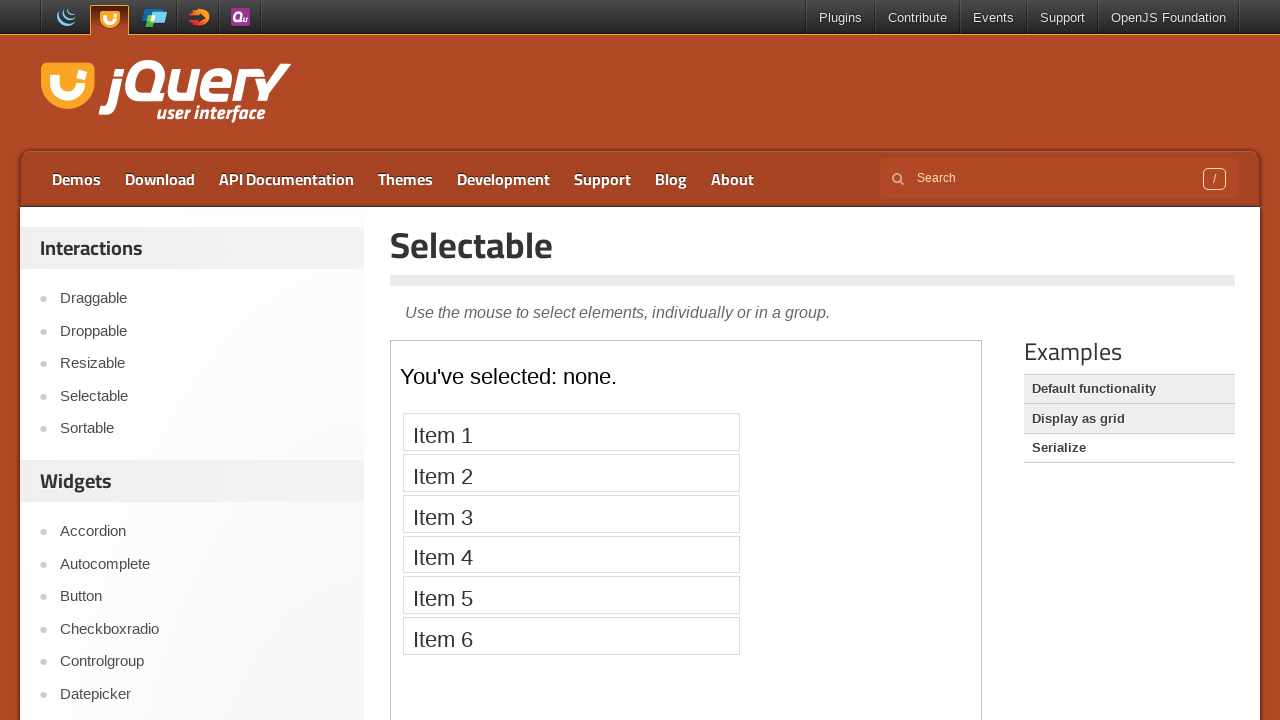